Verifies that the website is responsive across different screen sizes by testing various viewport dimensions

Starting URL: https://www.entrata.com

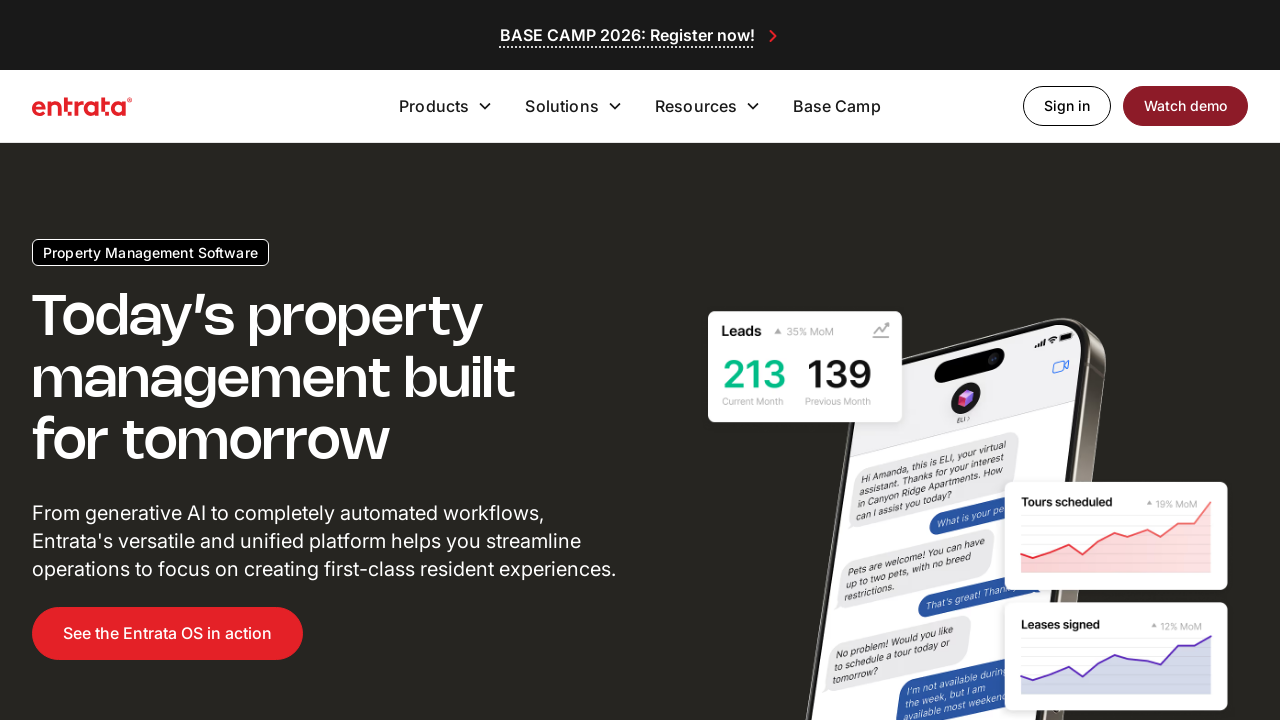

Set viewport size to 1920x1080
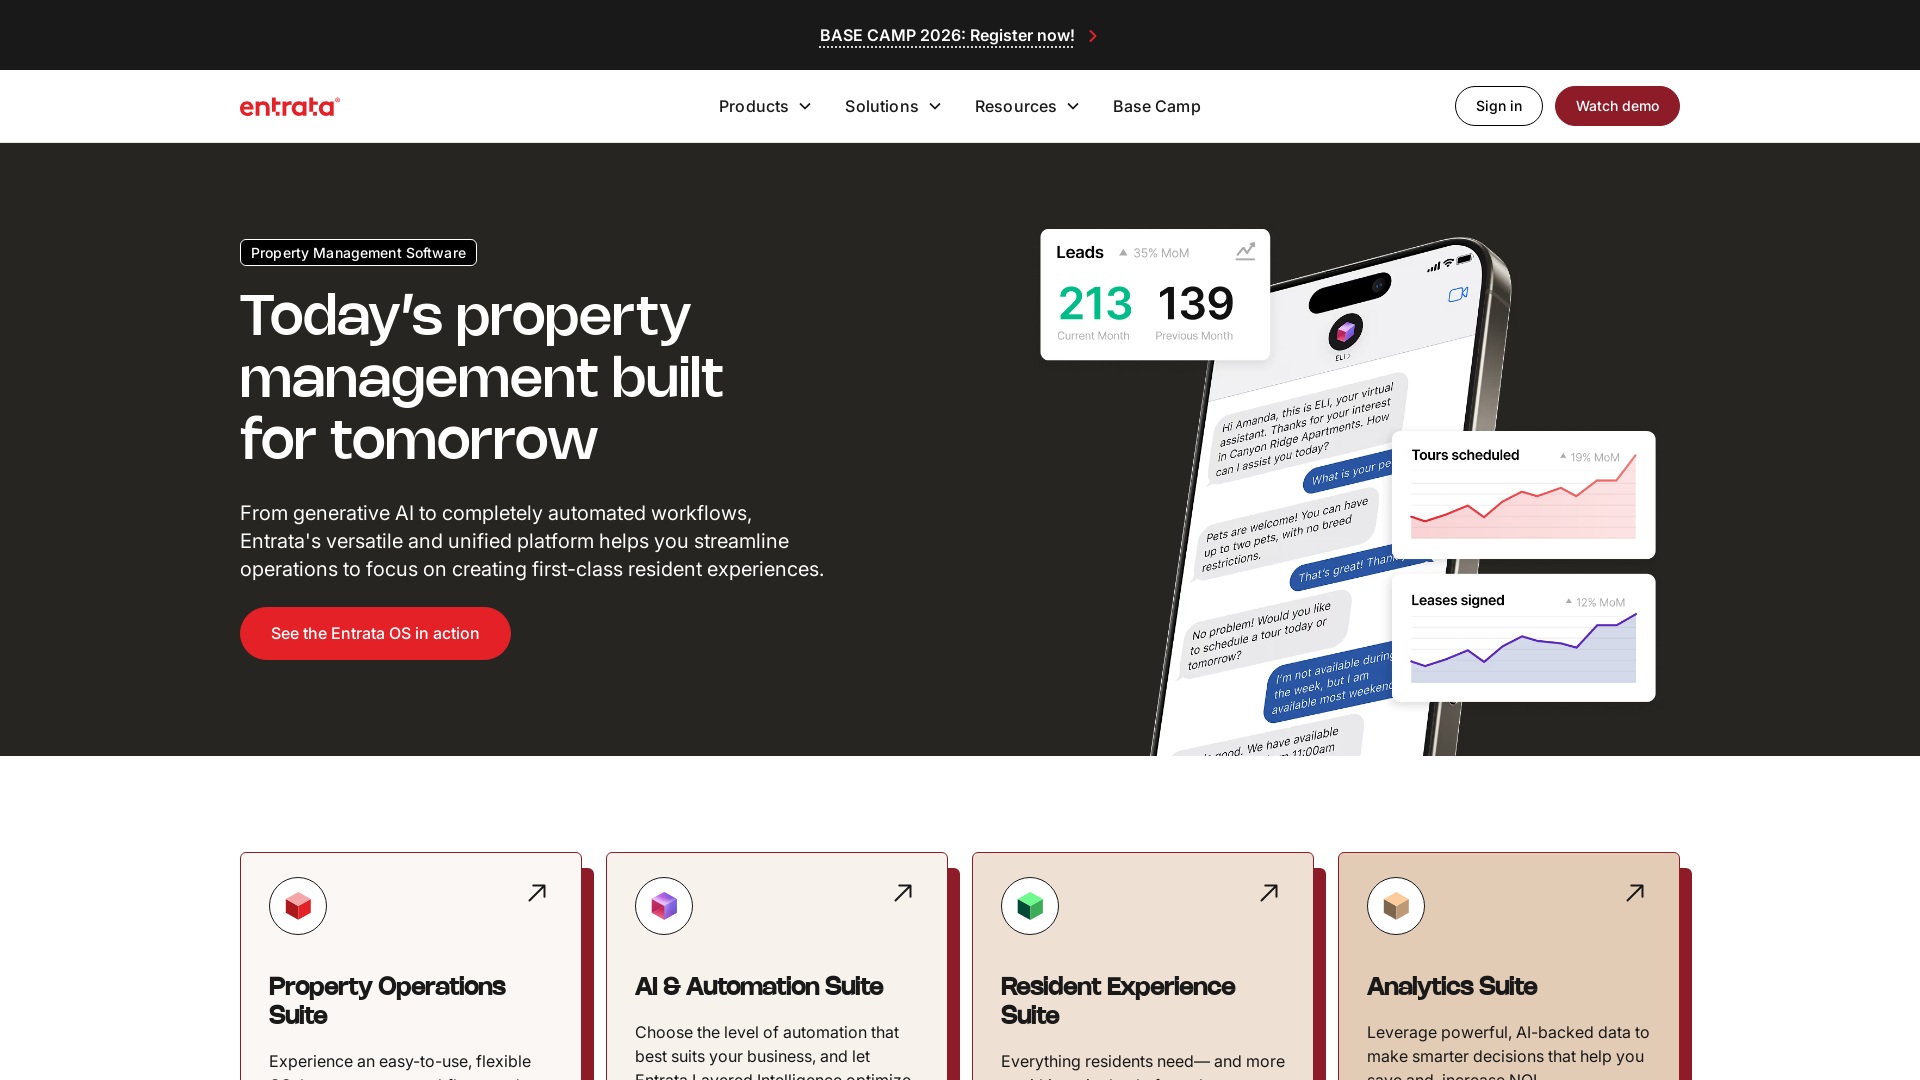

Page loaded at 1920x1080 viewport
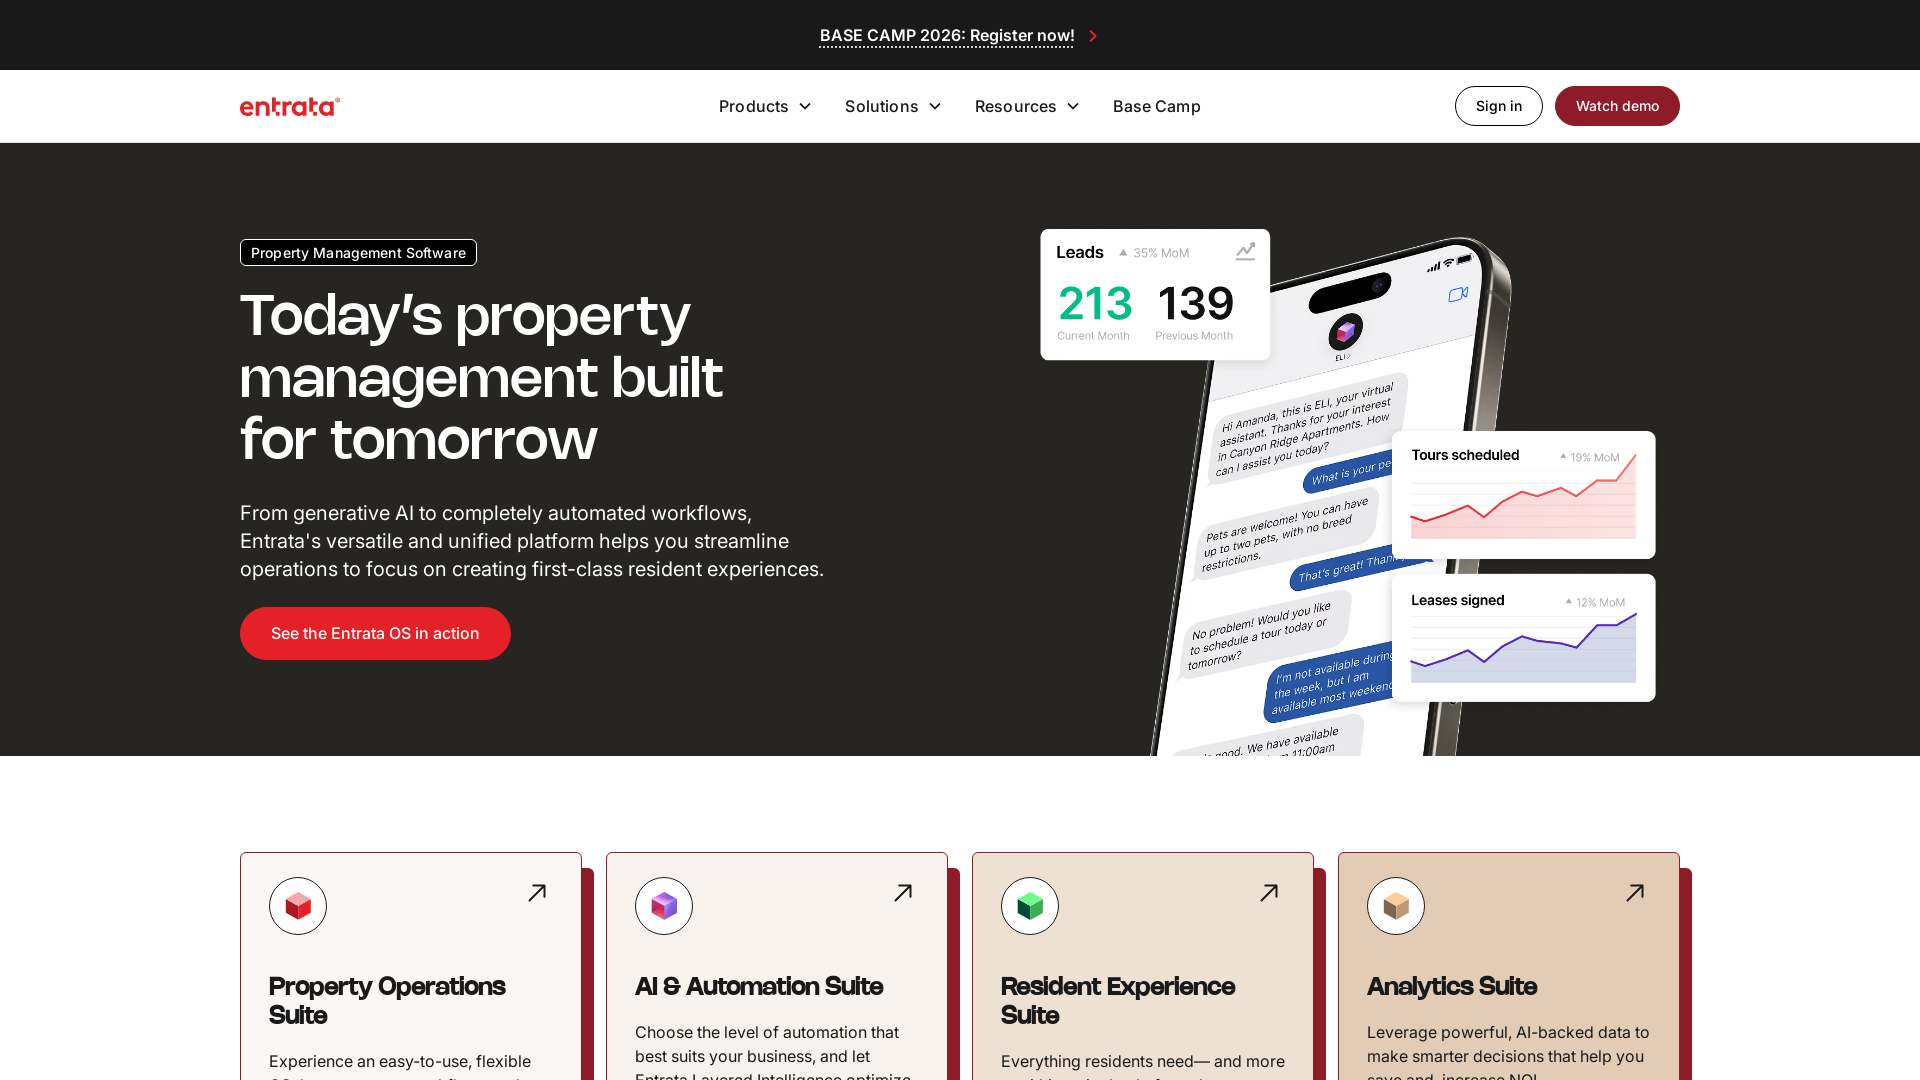

Logo element found at 1920x1080 viewport
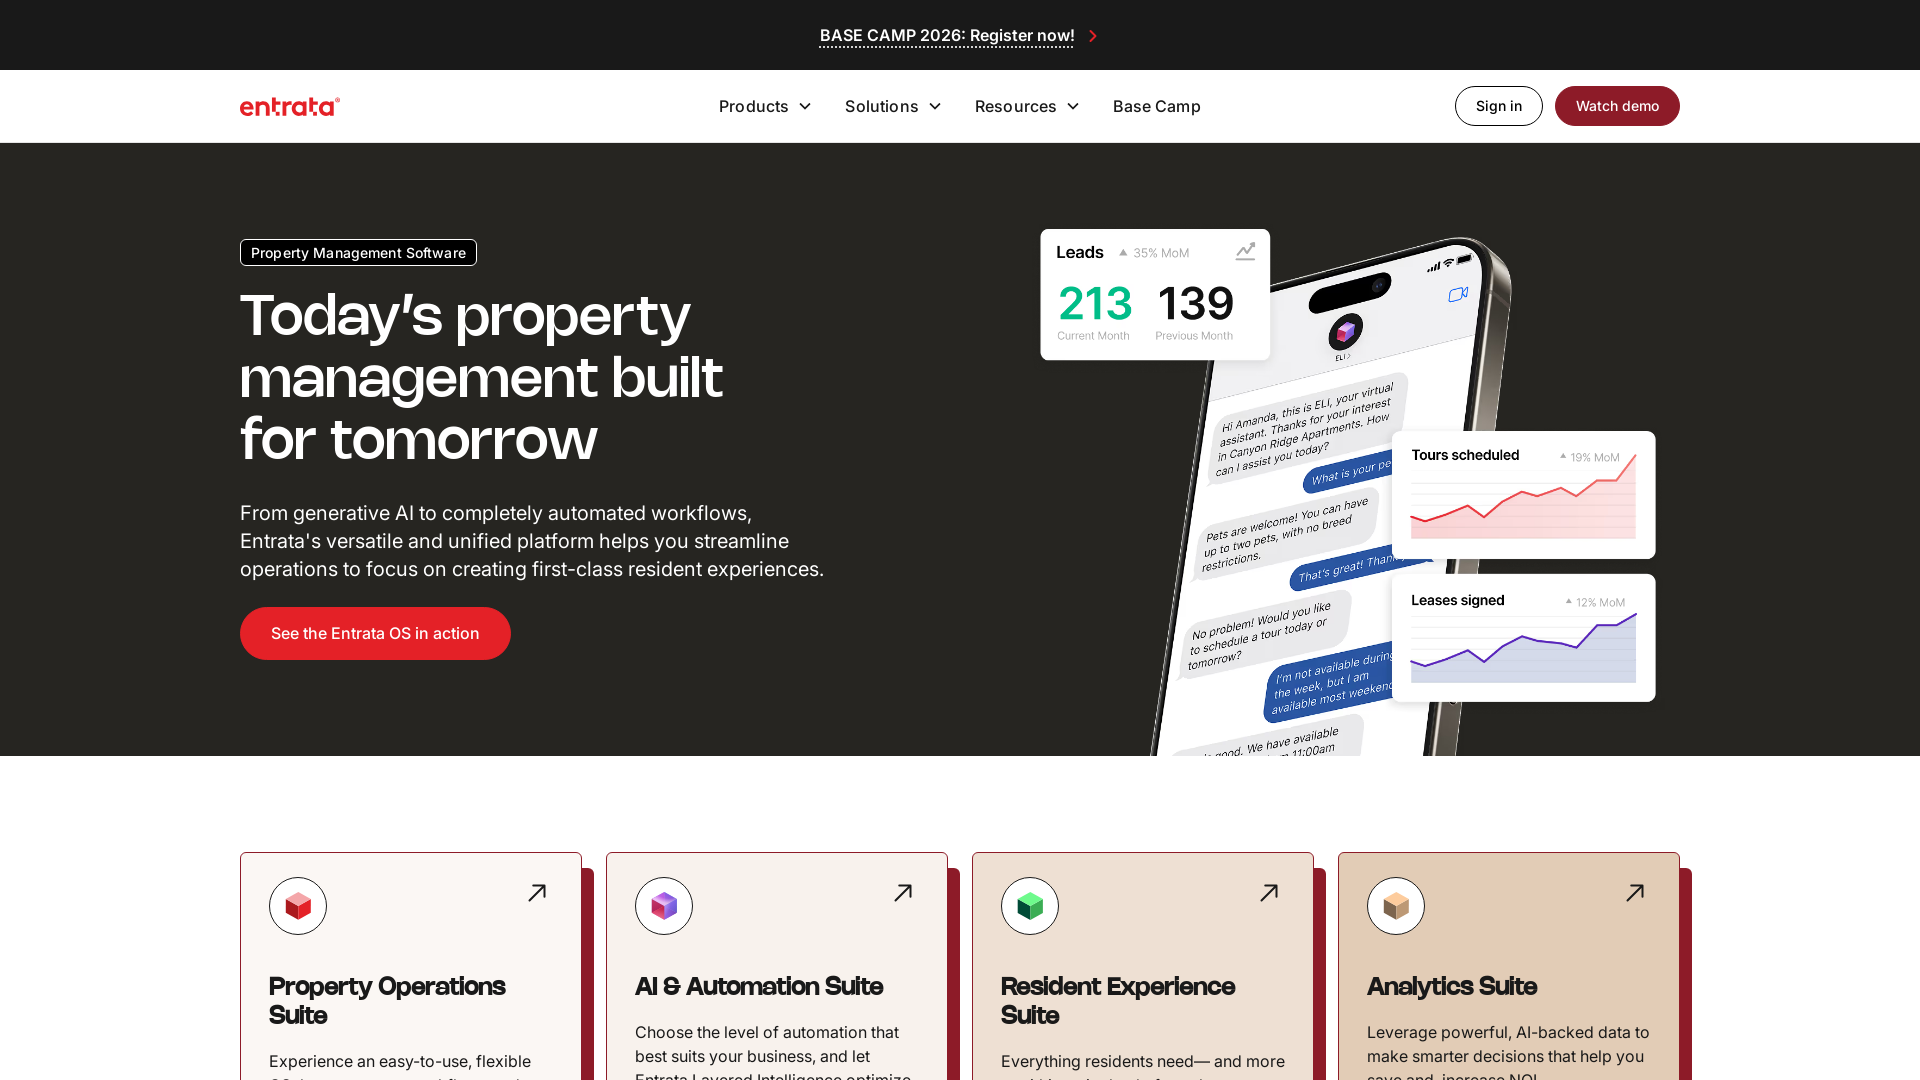

Logo is visible at 1920x1080 viewport
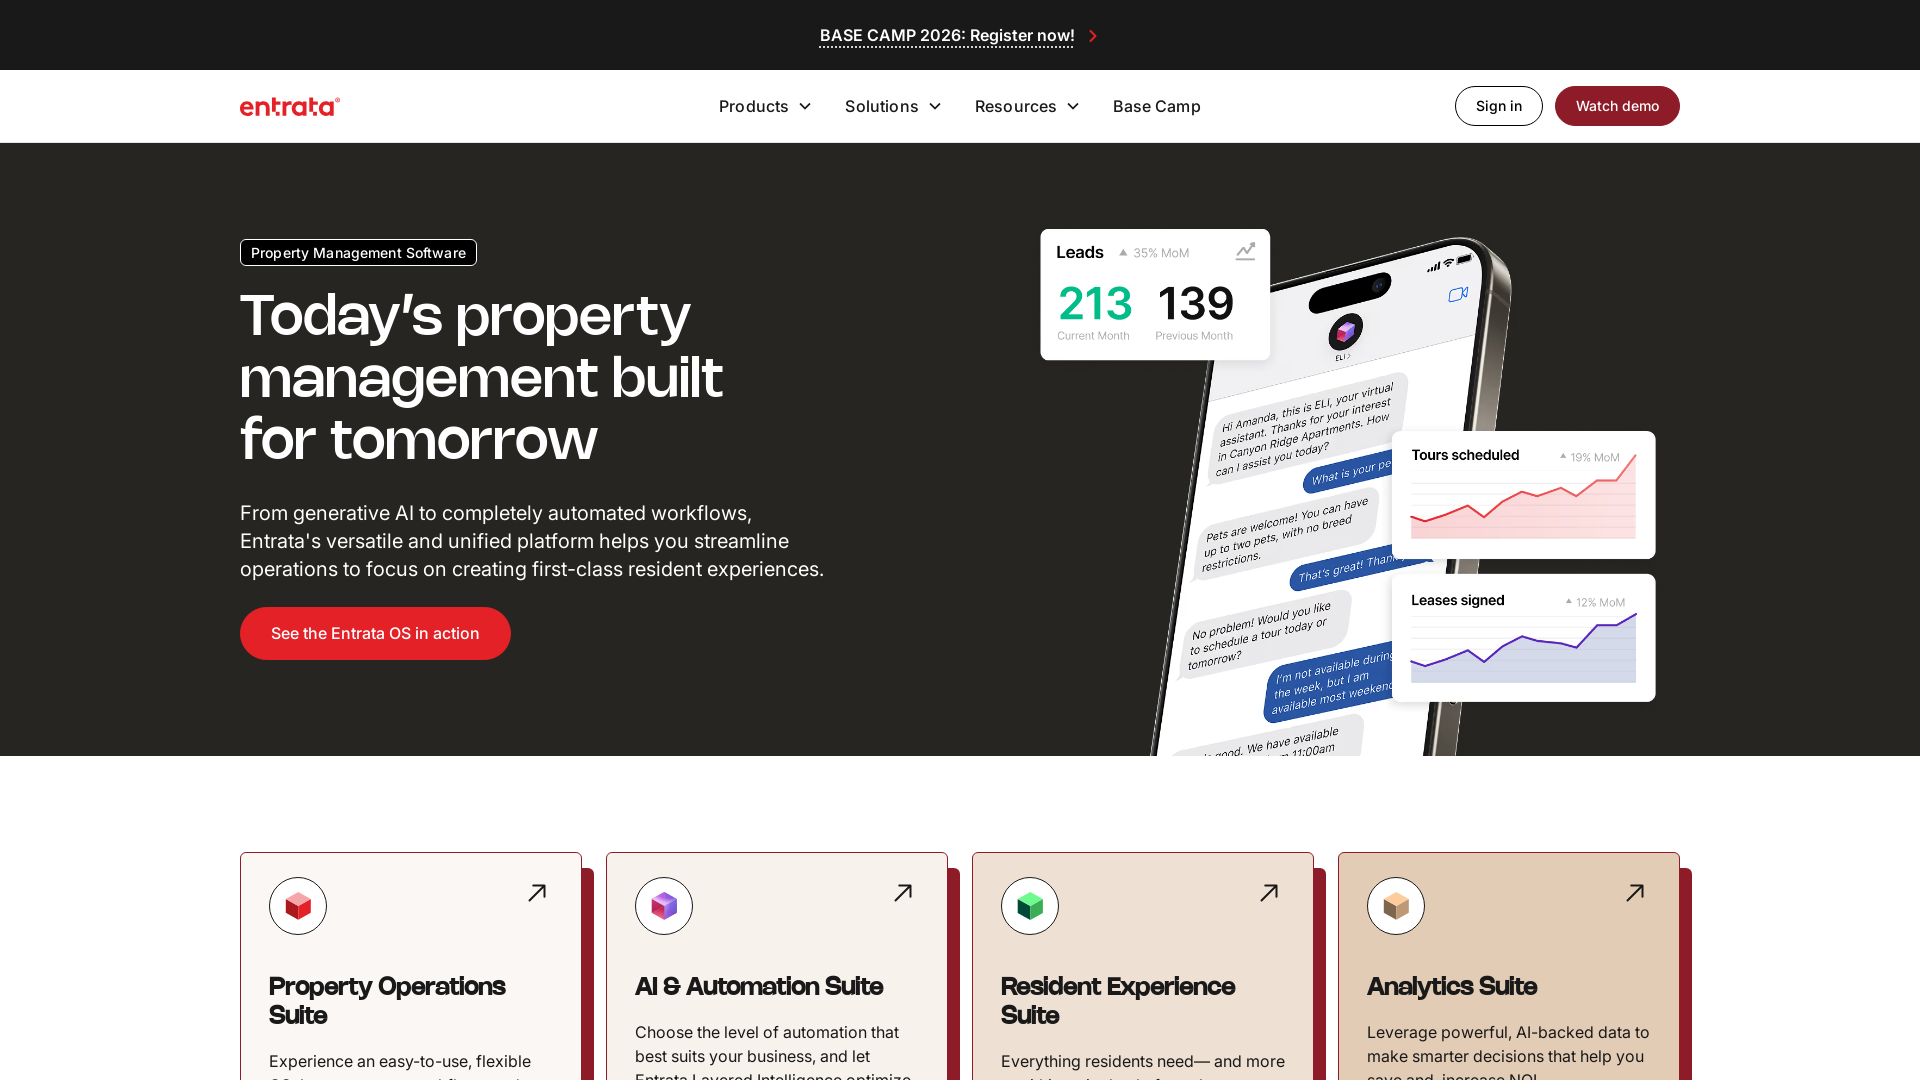

Set viewport size to 1366x768
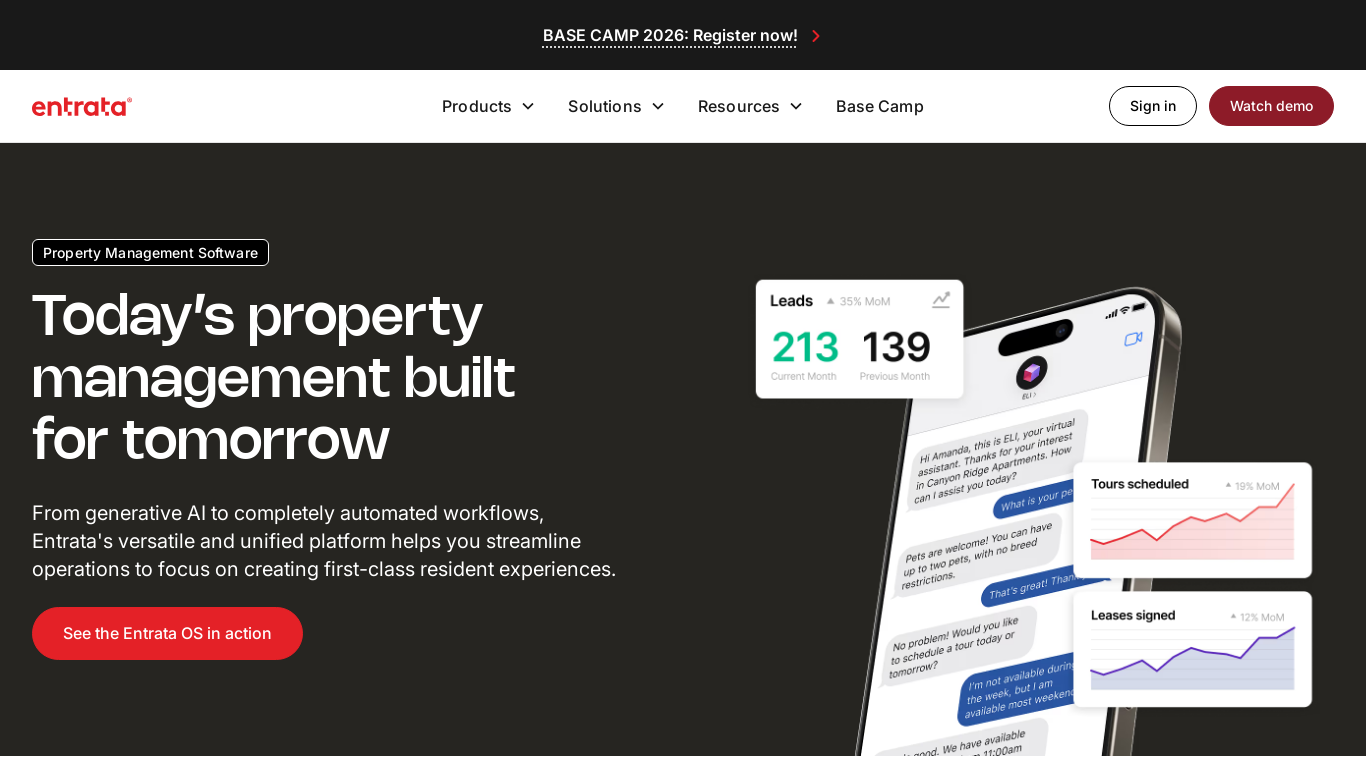

Page loaded at 1366x768 viewport
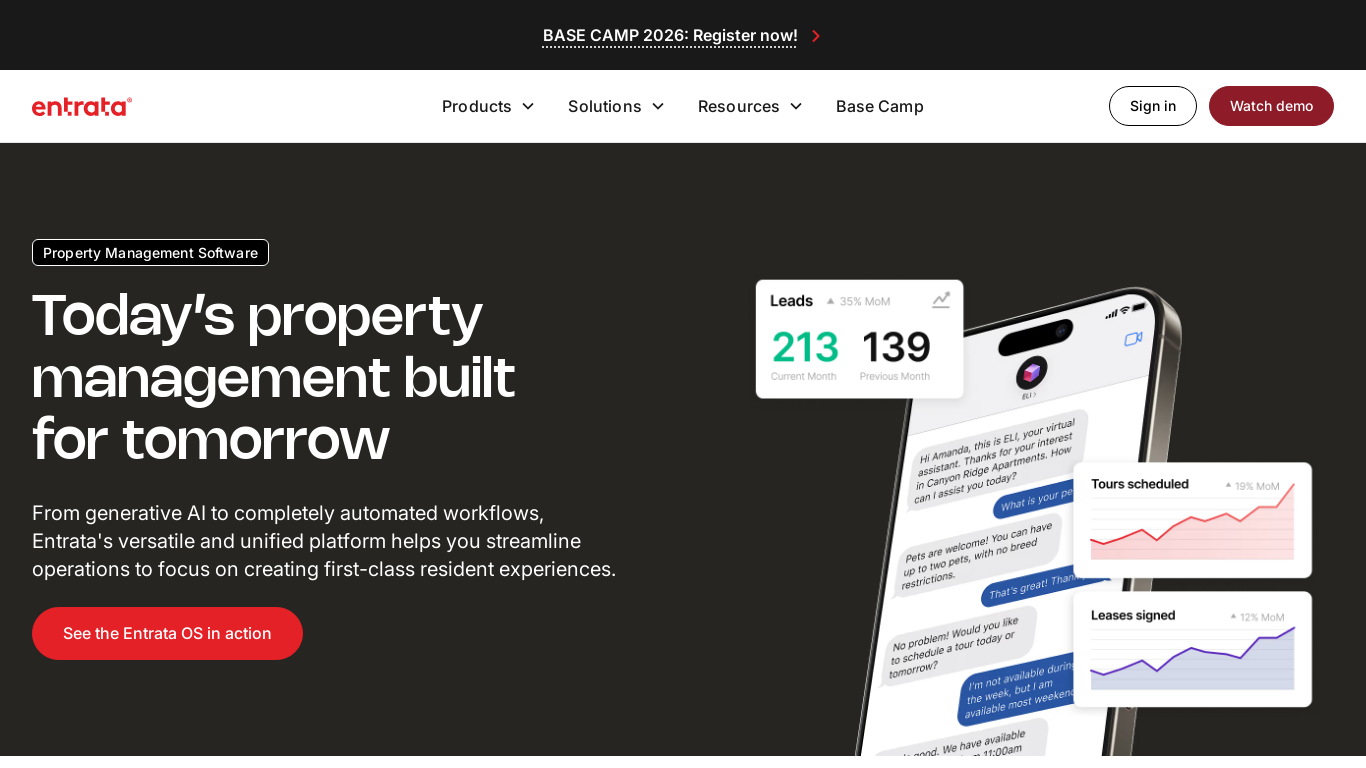

Logo element found at 1366x768 viewport
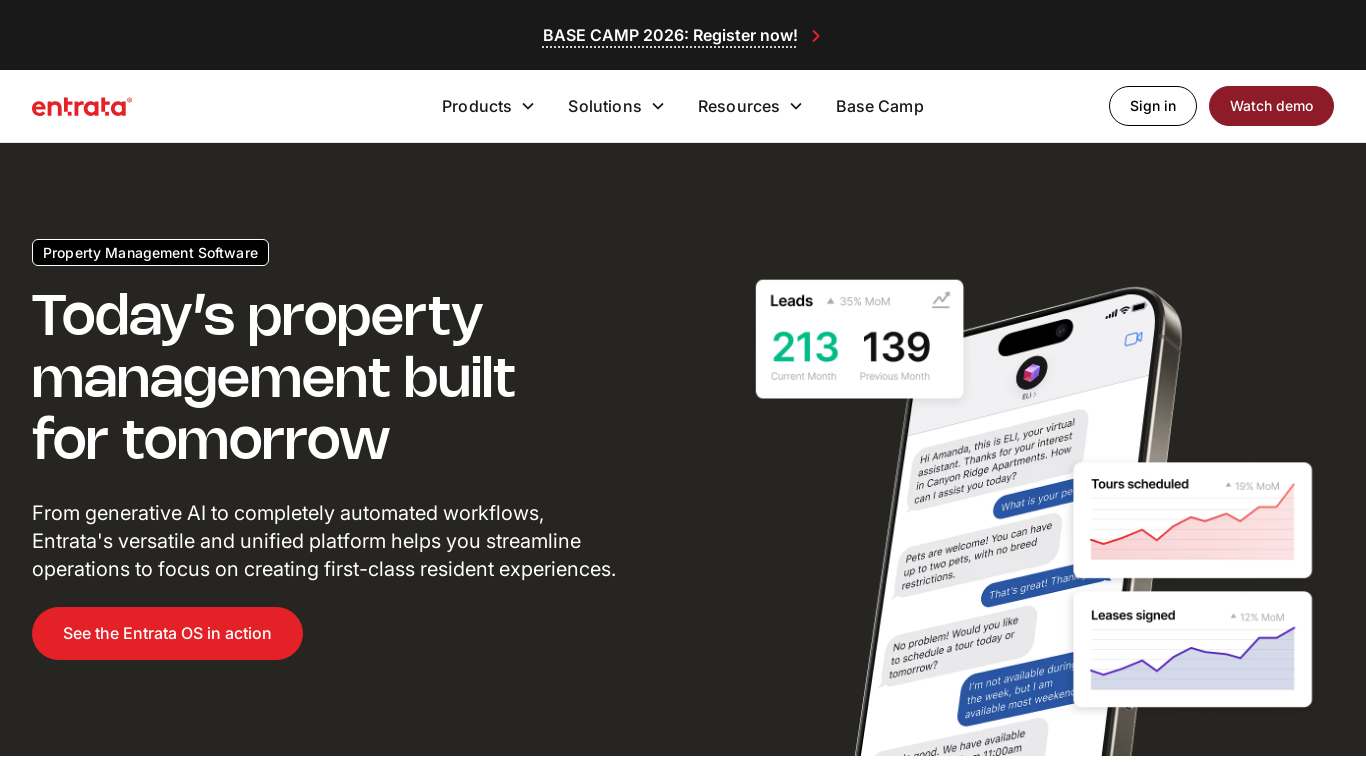

Logo is visible at 1366x768 viewport
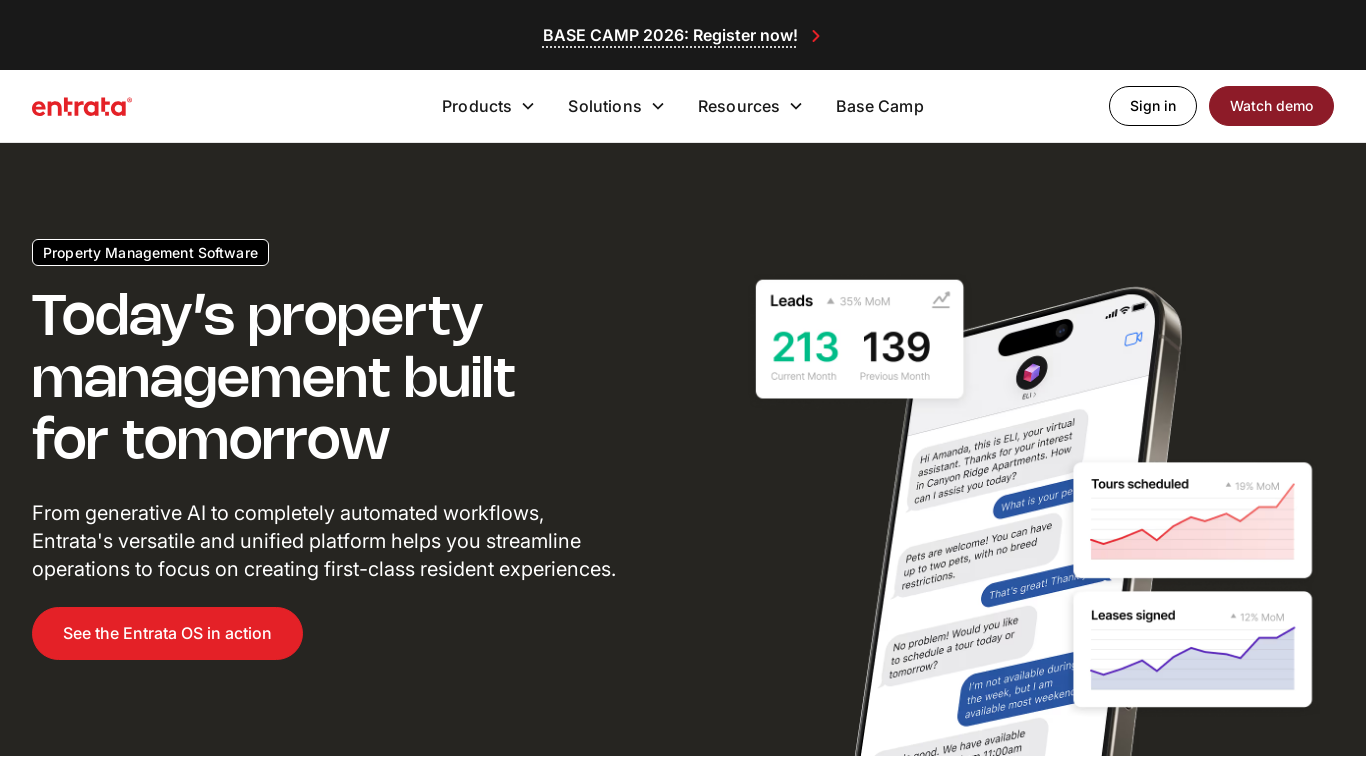

Set viewport size to 768x1024
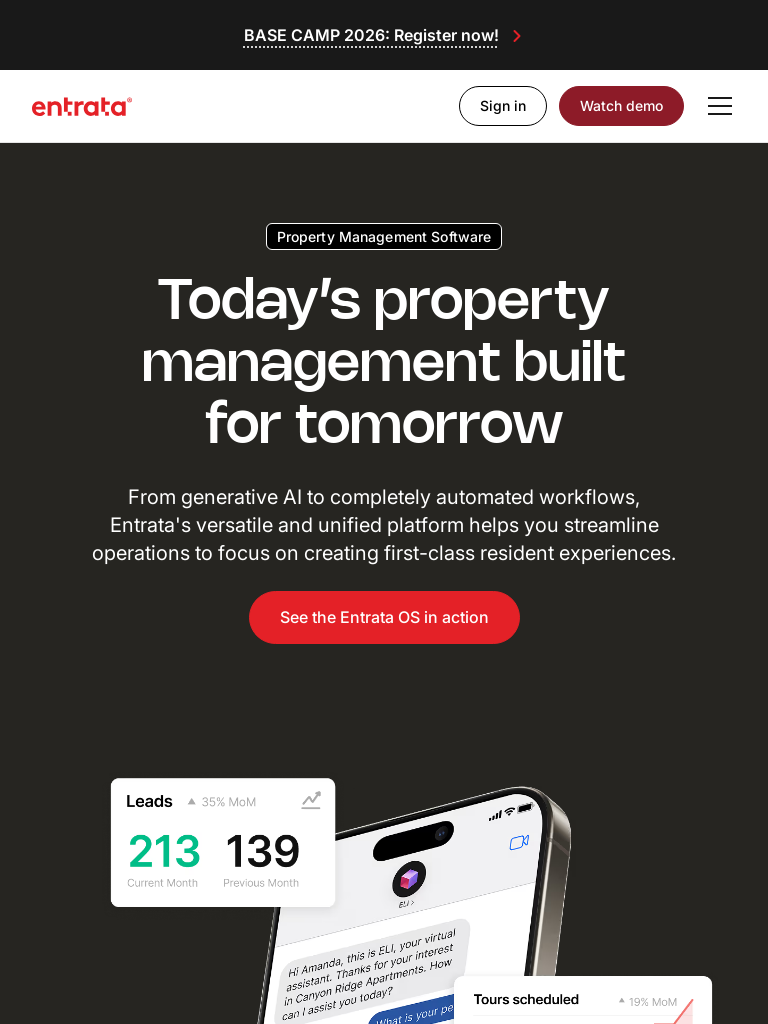

Page loaded at 768x1024 viewport
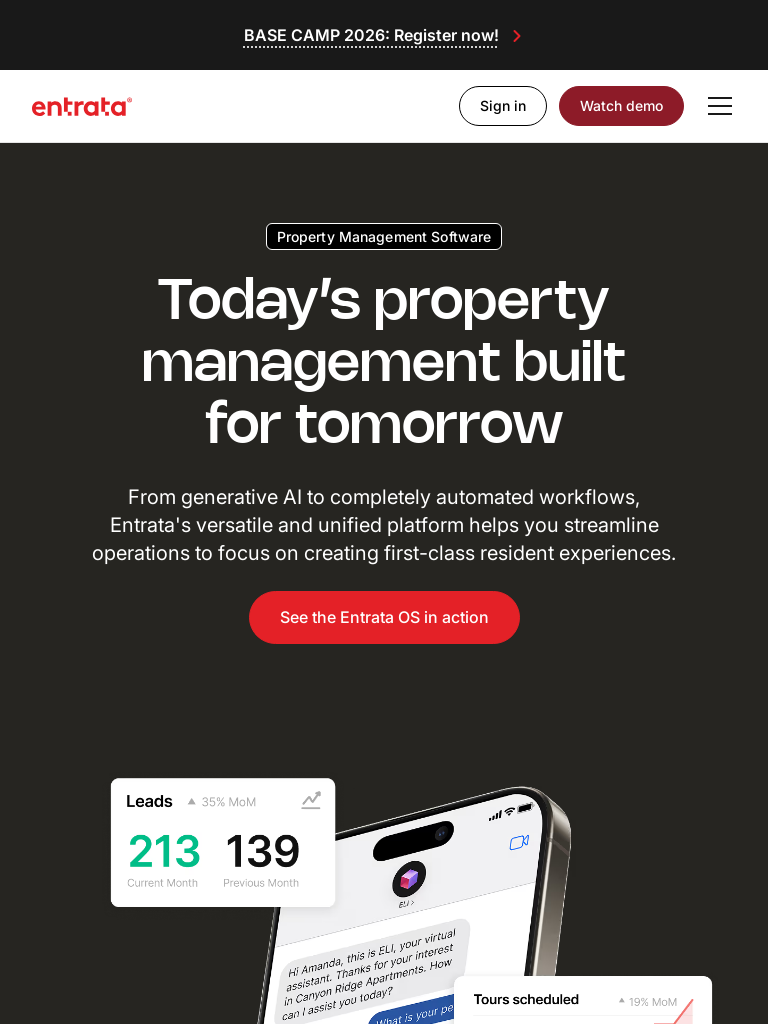

Logo element found at 768x1024 viewport
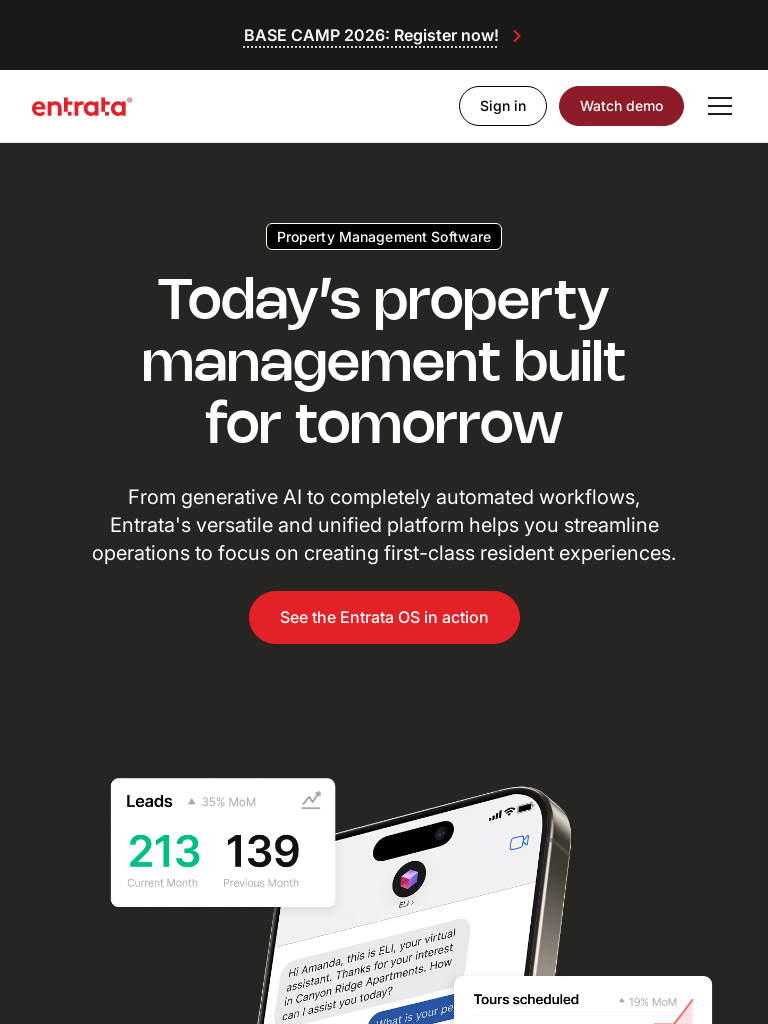

Logo is visible at 768x1024 viewport
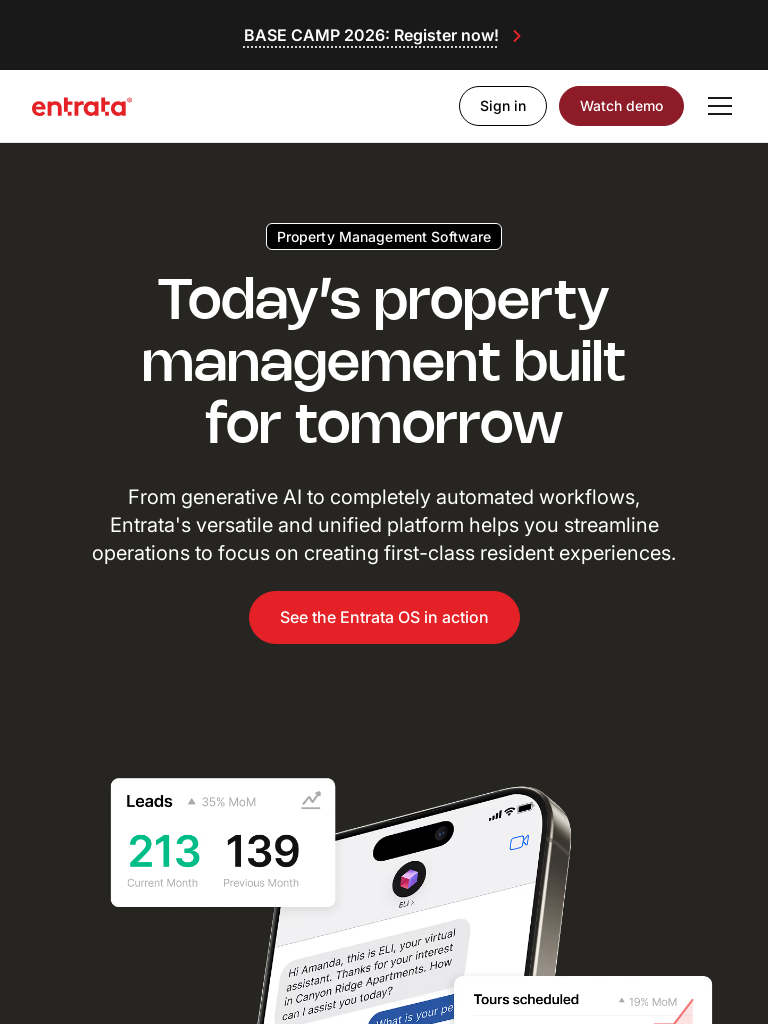

Set viewport size to 375x812
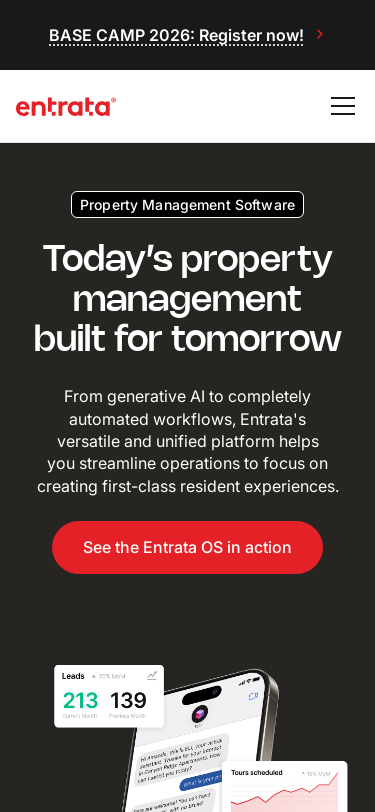

Page loaded at 375x812 viewport
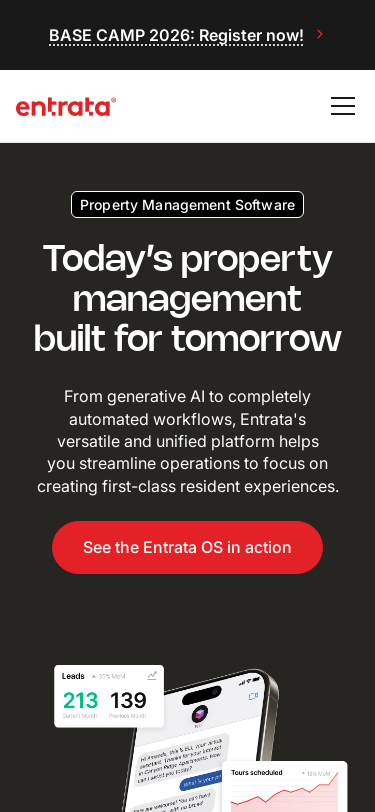

Logo element found at 375x812 viewport
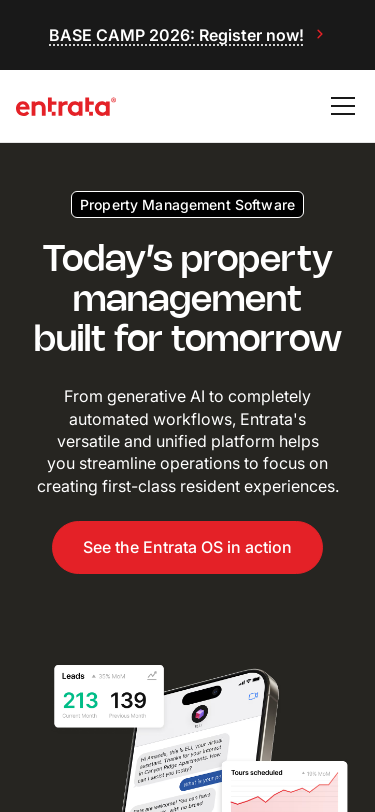

Logo is visible at 375x812 viewport
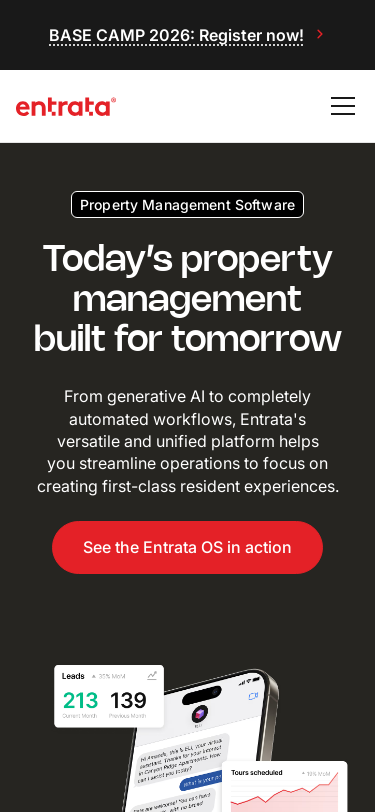

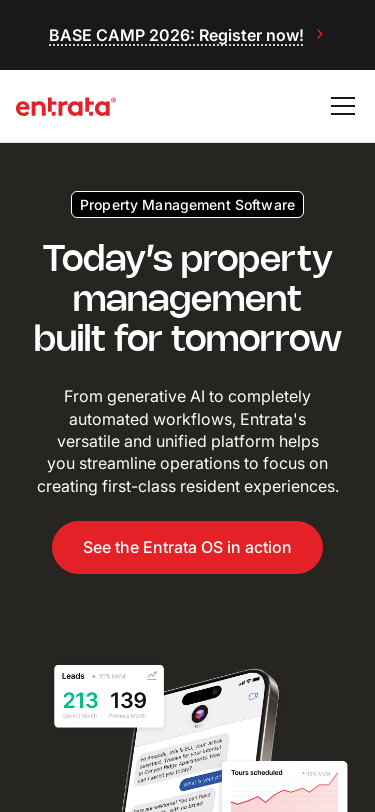